Tests dropdown selection functionality by selecting options using different methods (visible text, index, and value) and verifying the selections

Starting URL: https://training-support.net/webelements/selects

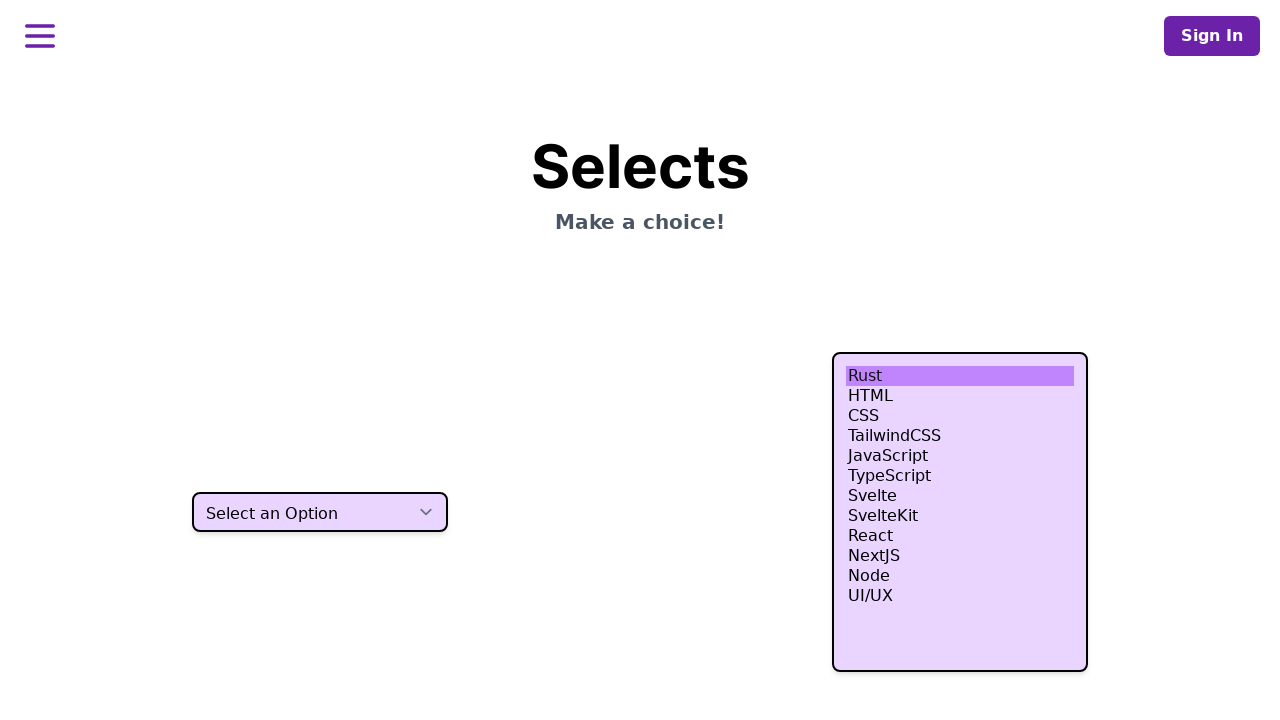

Located the dropdown element using XPath selector
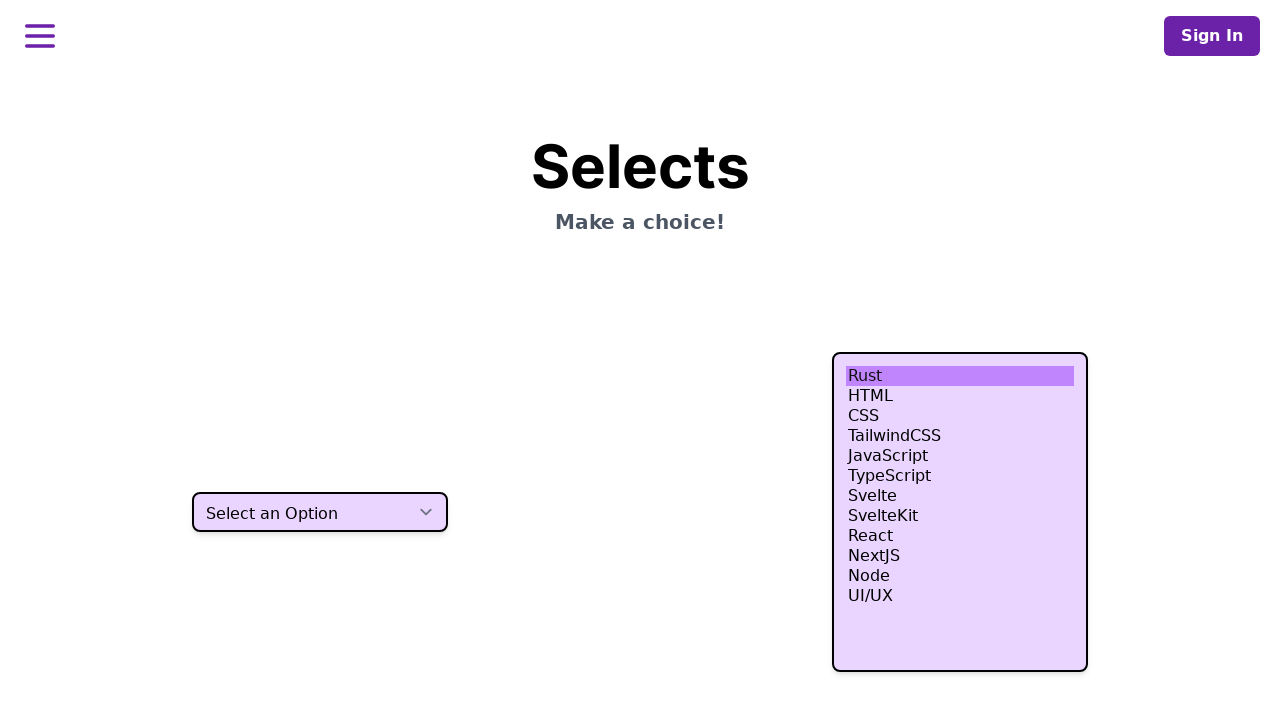

Selected dropdown option 'Two' by visible text on xpath=//*[@class='h-10 w-64 rounded-lg border-2 border-black bg-purple-200 px-3 
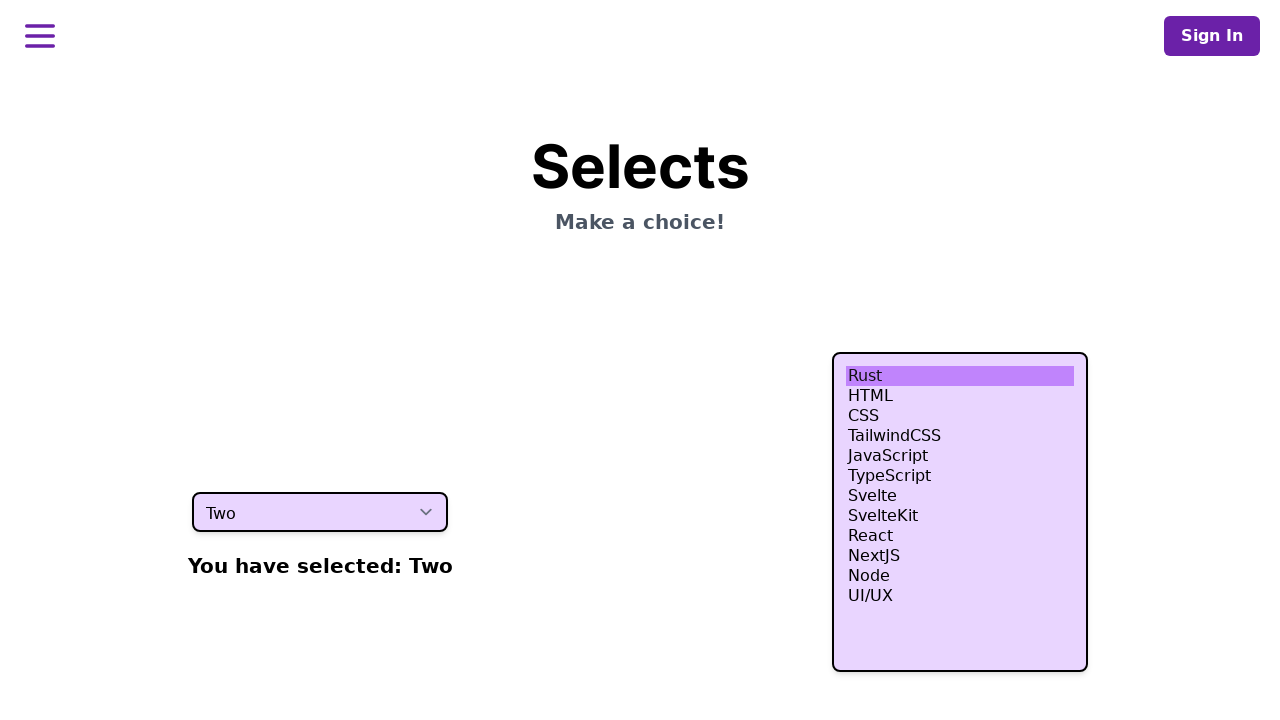

Selected dropdown option at index 3 (fourth option) on xpath=//*[@class='h-10 w-64 rounded-lg border-2 border-black bg-purple-200 px-3 
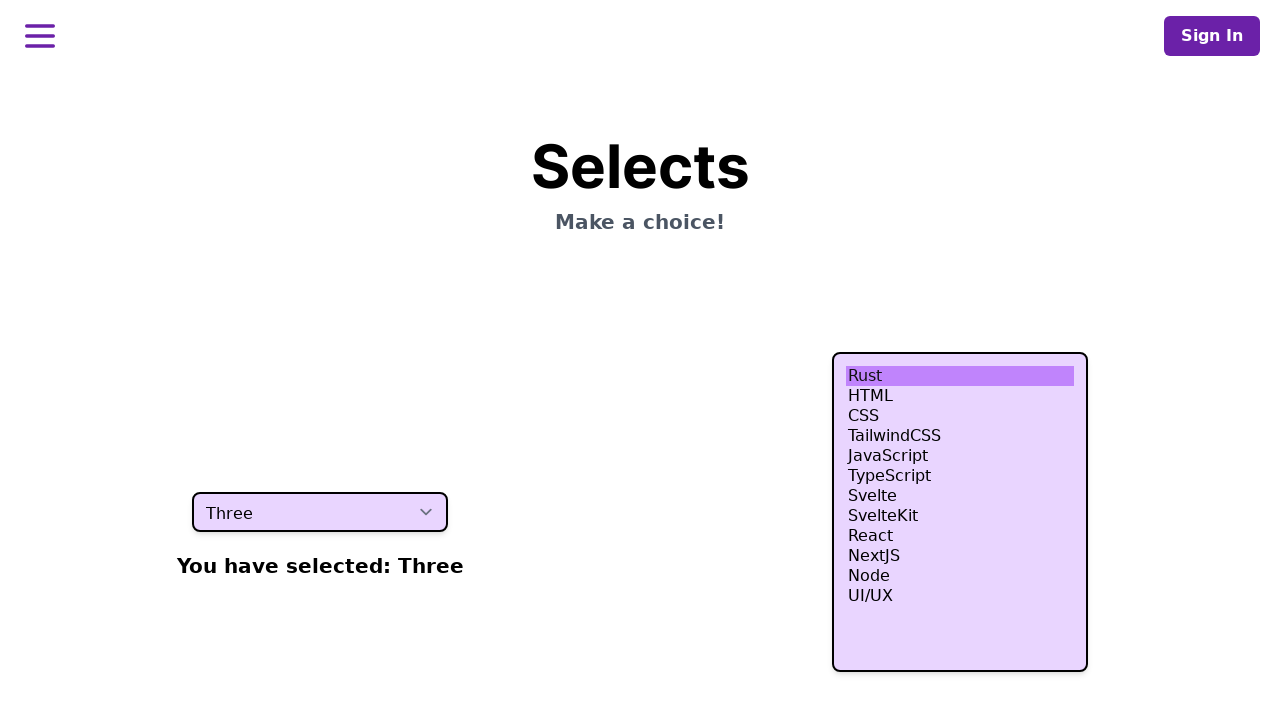

Selected dropdown option with value 'four' on xpath=//*[@class='h-10 w-64 rounded-lg border-2 border-black bg-purple-200 px-3 
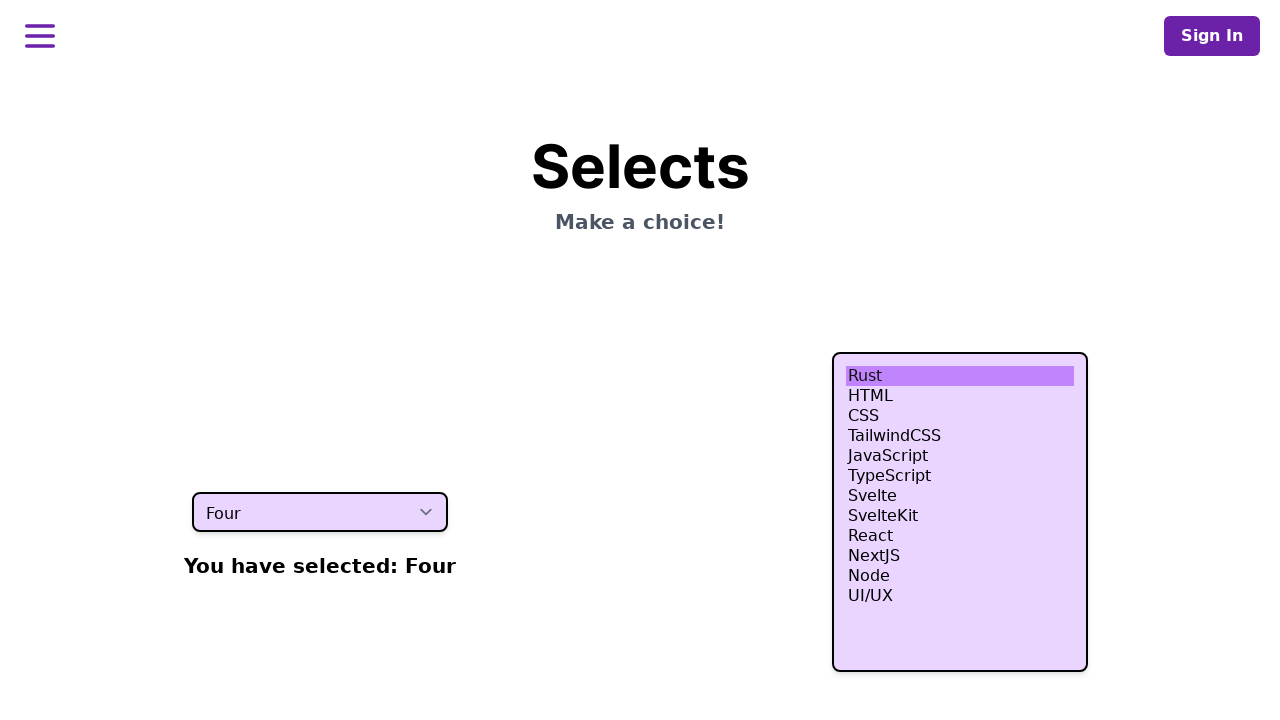

Retrieved all dropdown options: ['Select an Option', 'One', 'Two', 'Three', 'Four', 'Five', 'Six']
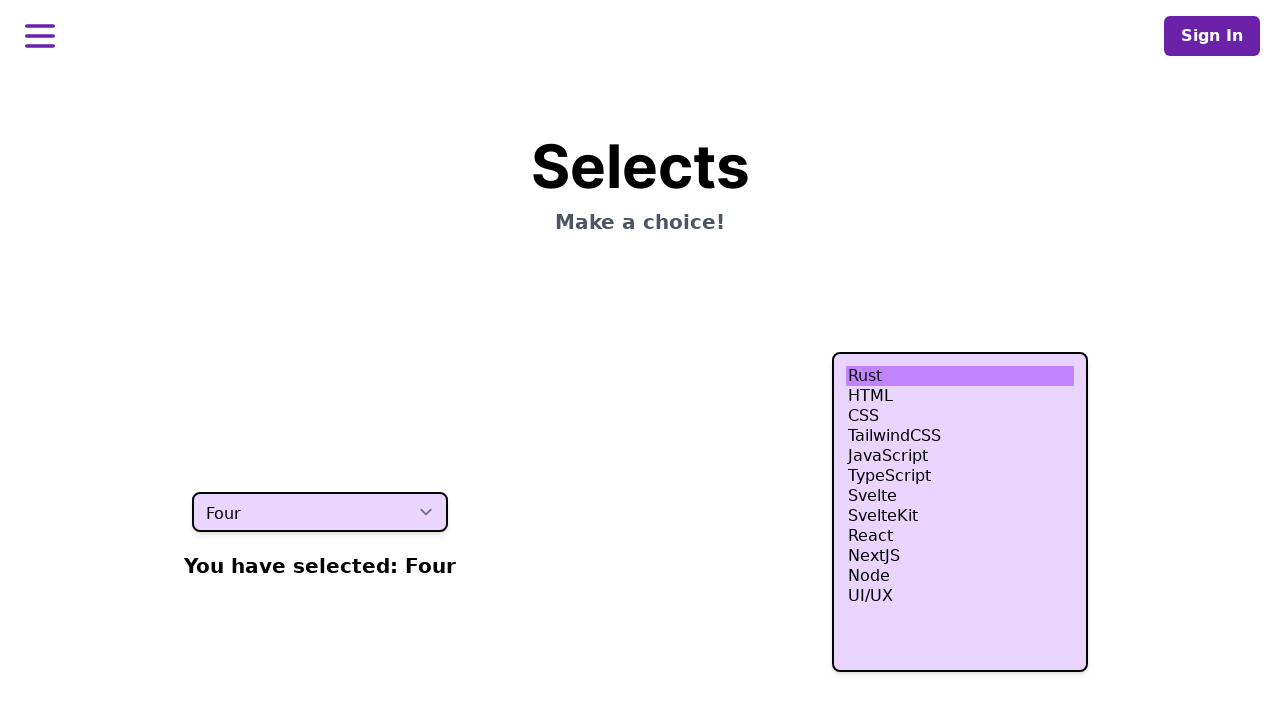

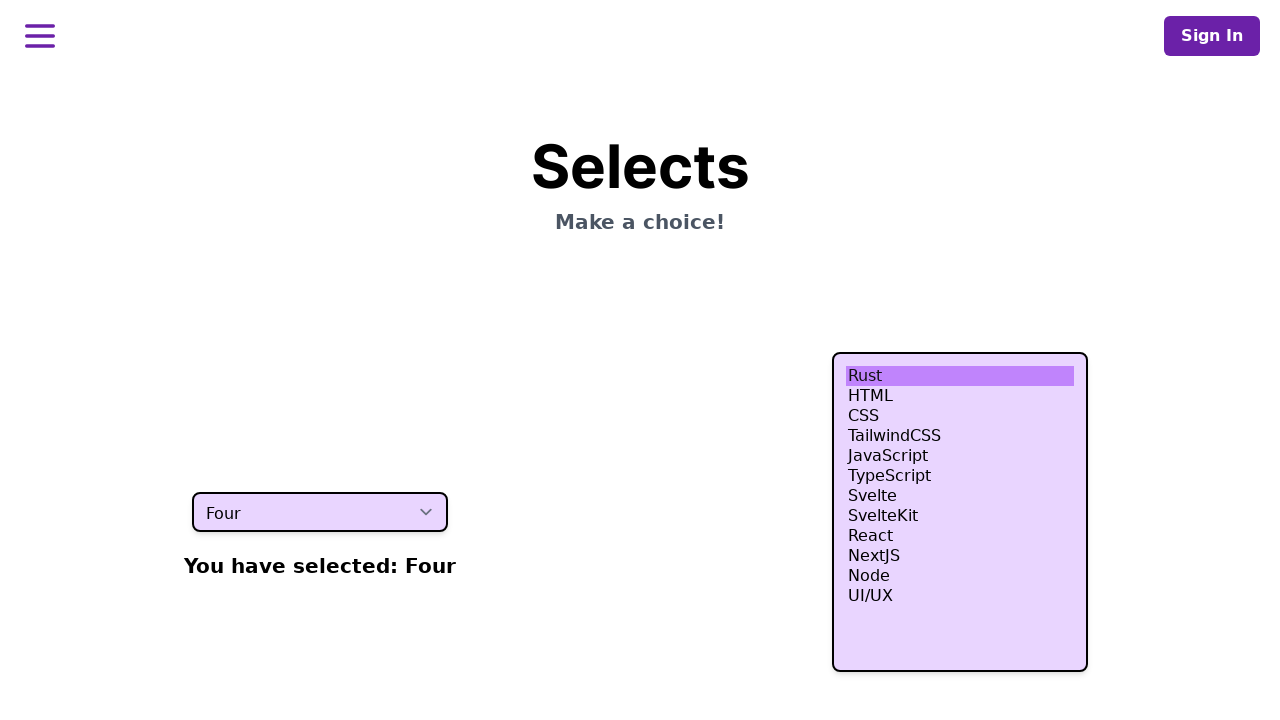